Tests the GreenKart grocery shopping site by searching for products containing "ca", verifying 4 products are visible, adding items to cart including one by clicking ADD TO CART and another (Cashews) by iterating through products, and verifying the brand text.

Starting URL: https://rahulshettyacademy.com/seleniumPractise/#/

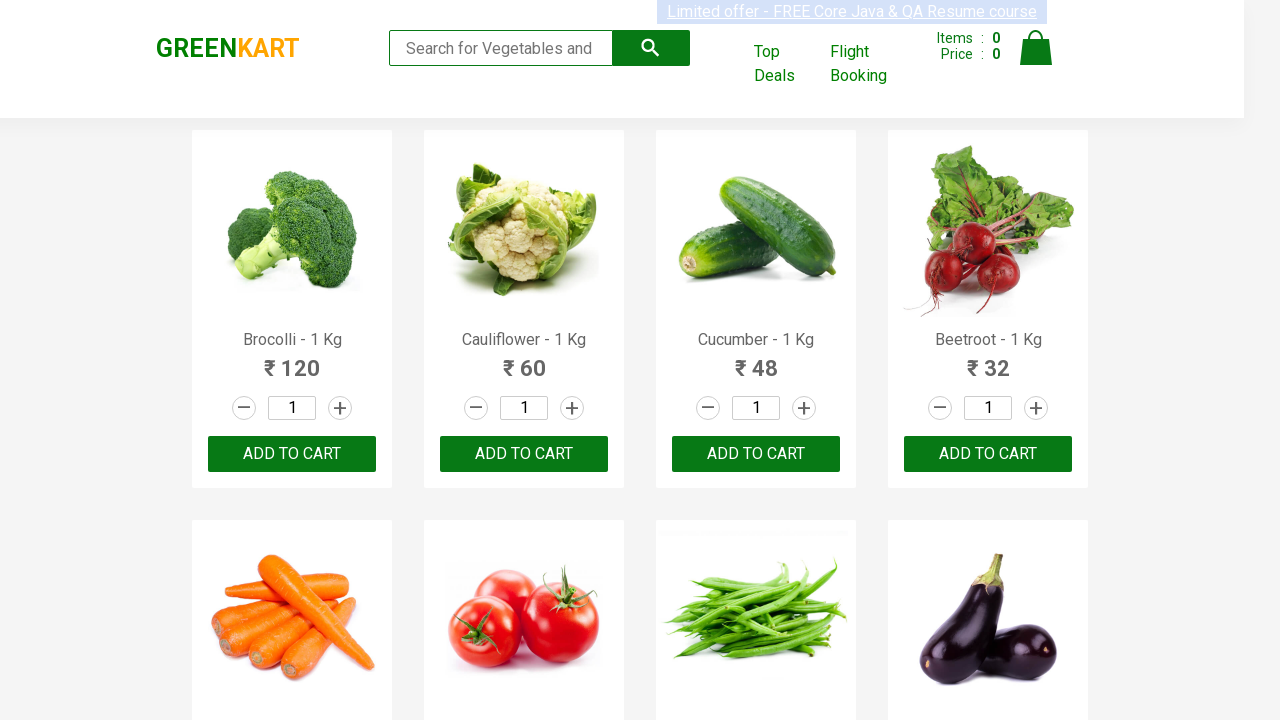

Typed 'ca' in search box to filter products on .search-keyword
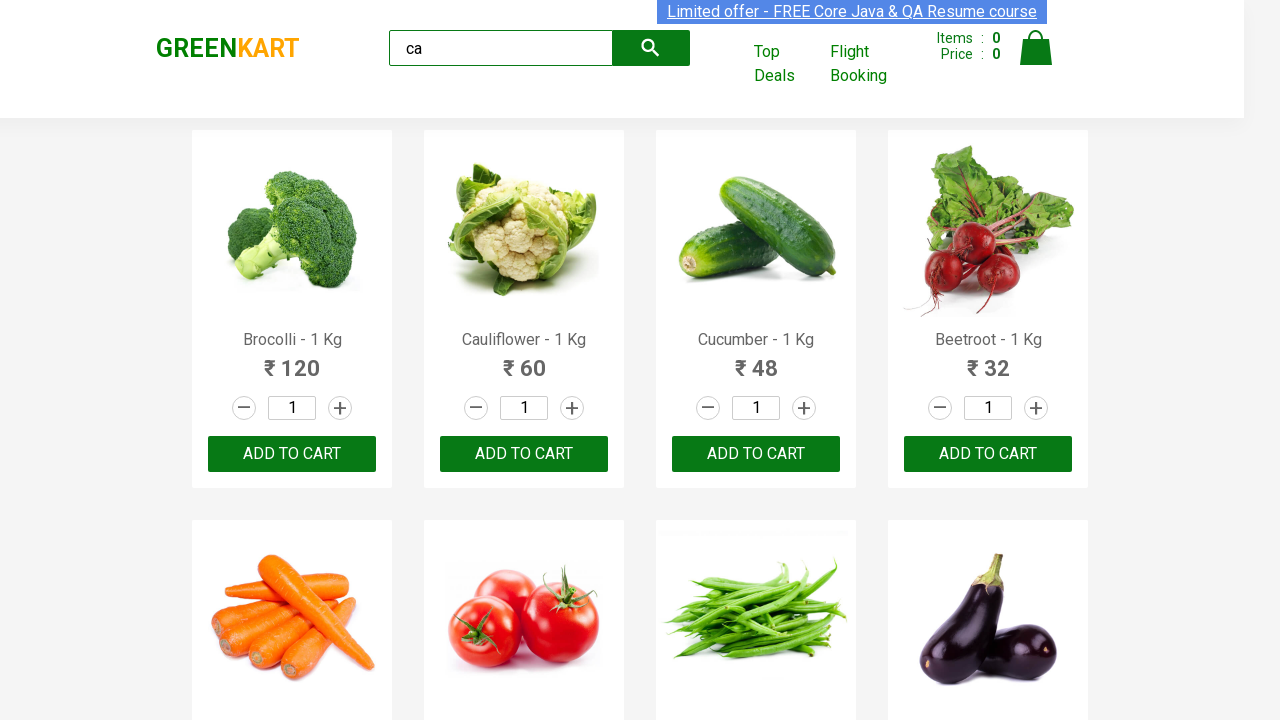

Waited for search results to load
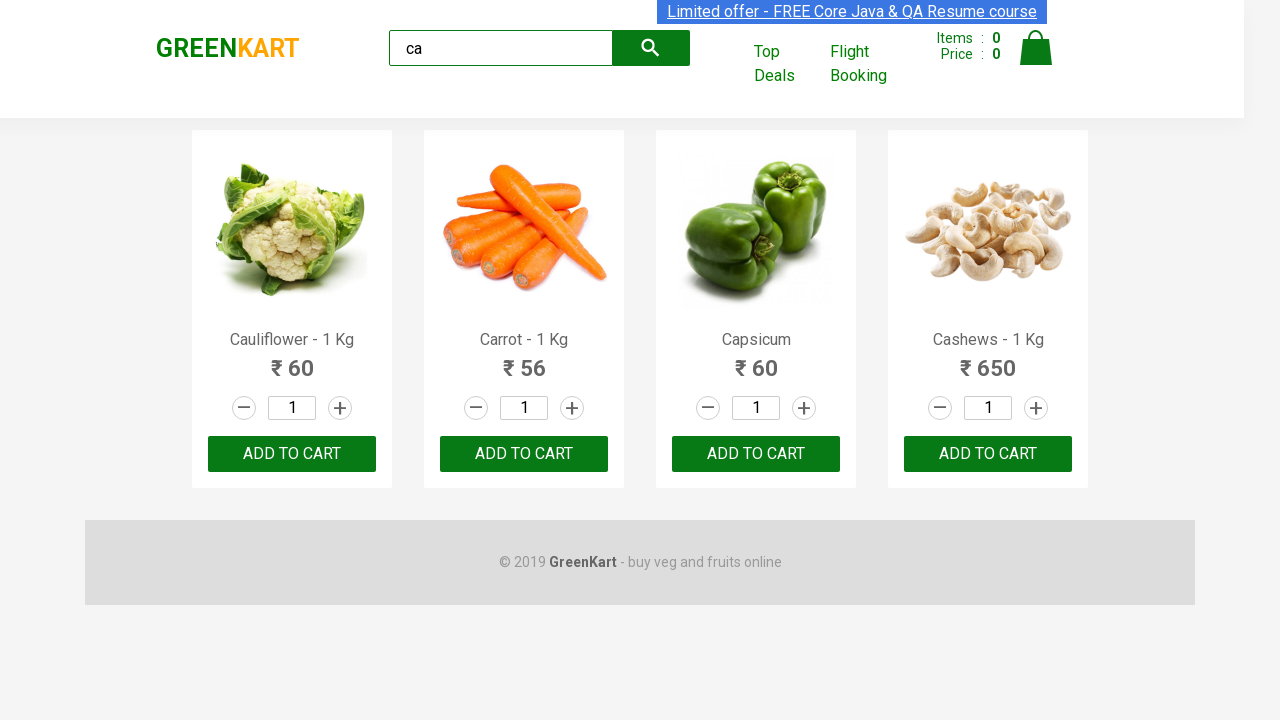

Waited for visible products to load
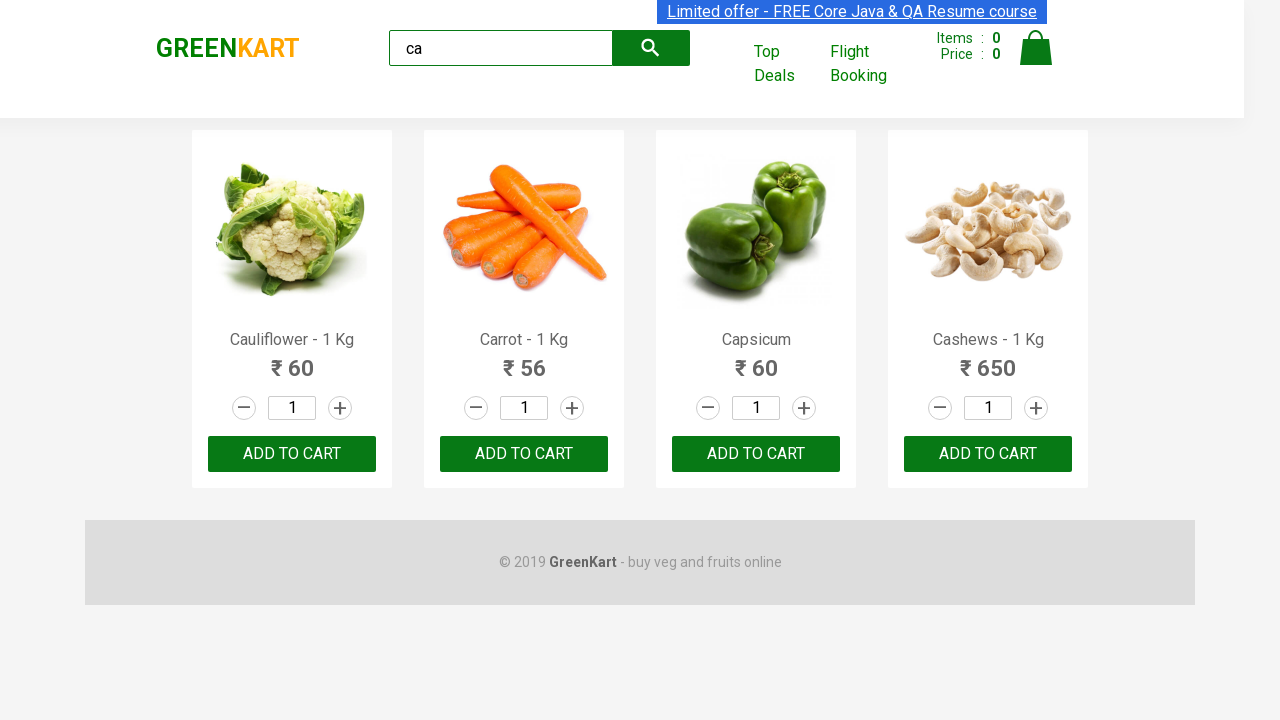

Verified 4 products are visible in search results
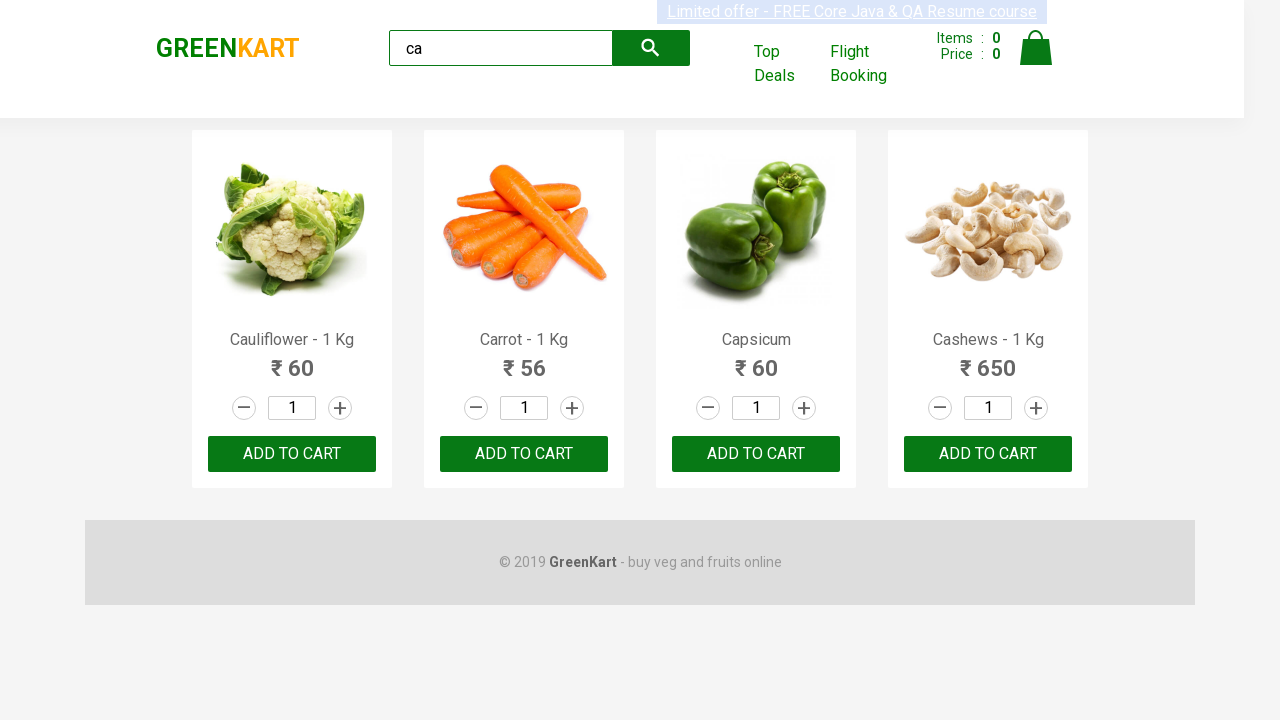

Clicked ADD TO CART button on second product at (524, 454) on .products .product >> nth=1 >> text=ADD TO CART
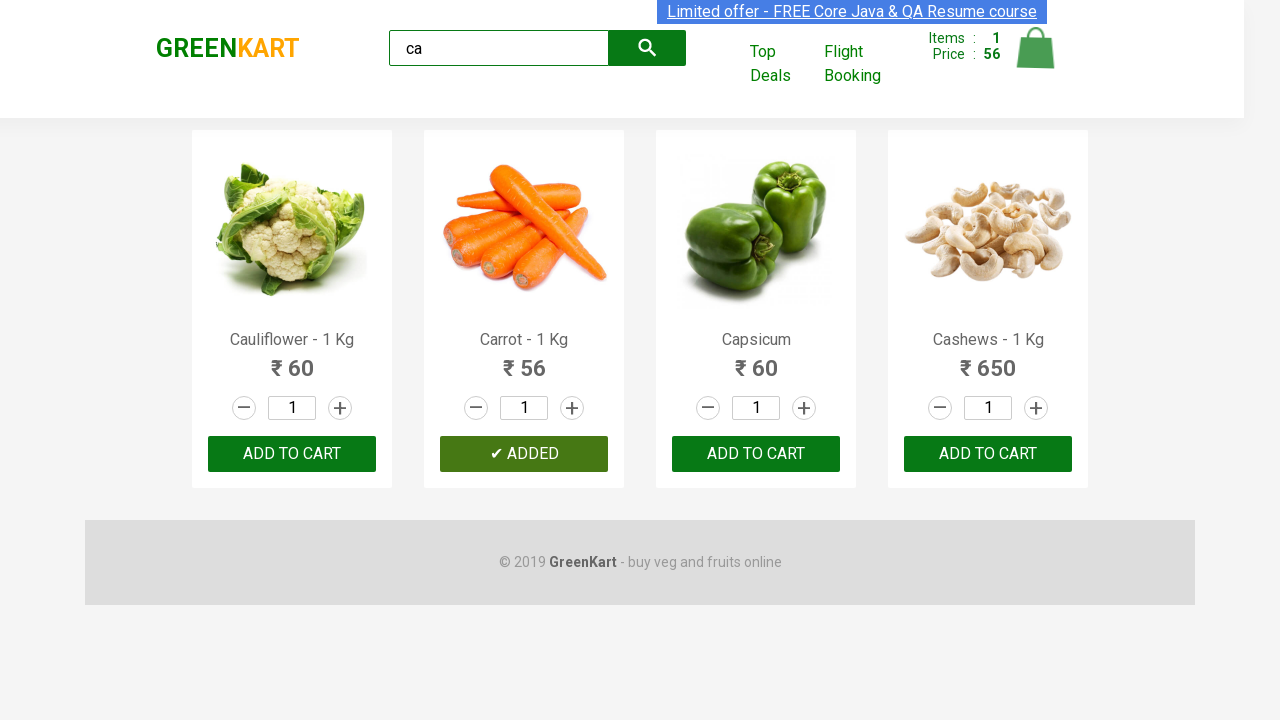

Found and clicked ADD TO CART for Cashews (product 3) at (988, 454) on .products .product >> nth=3 >> button
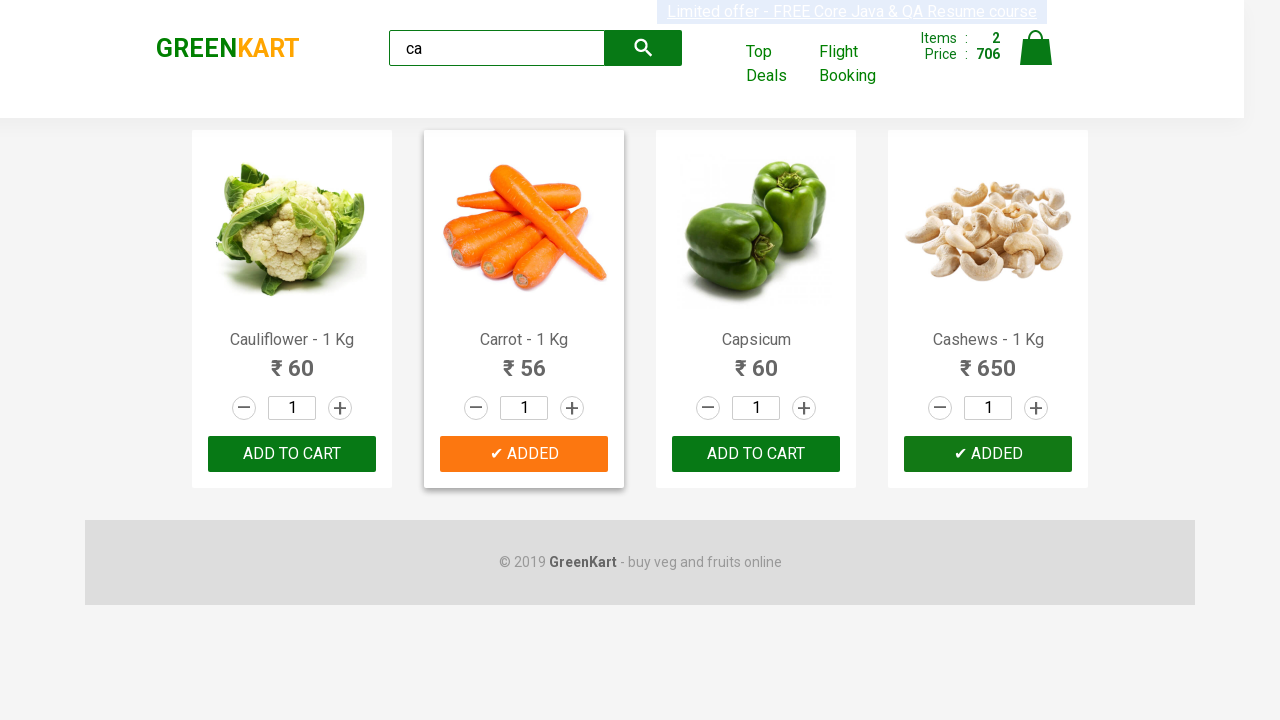

Verified brand text is 'GREENKART'
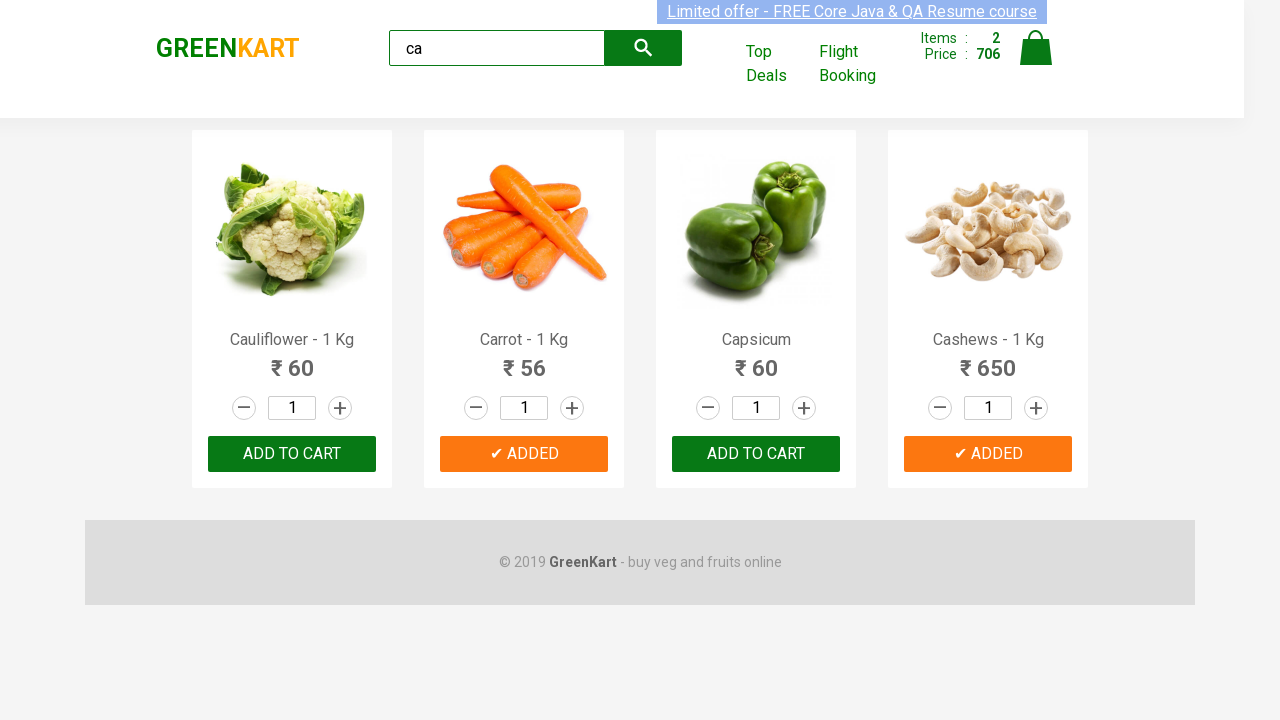

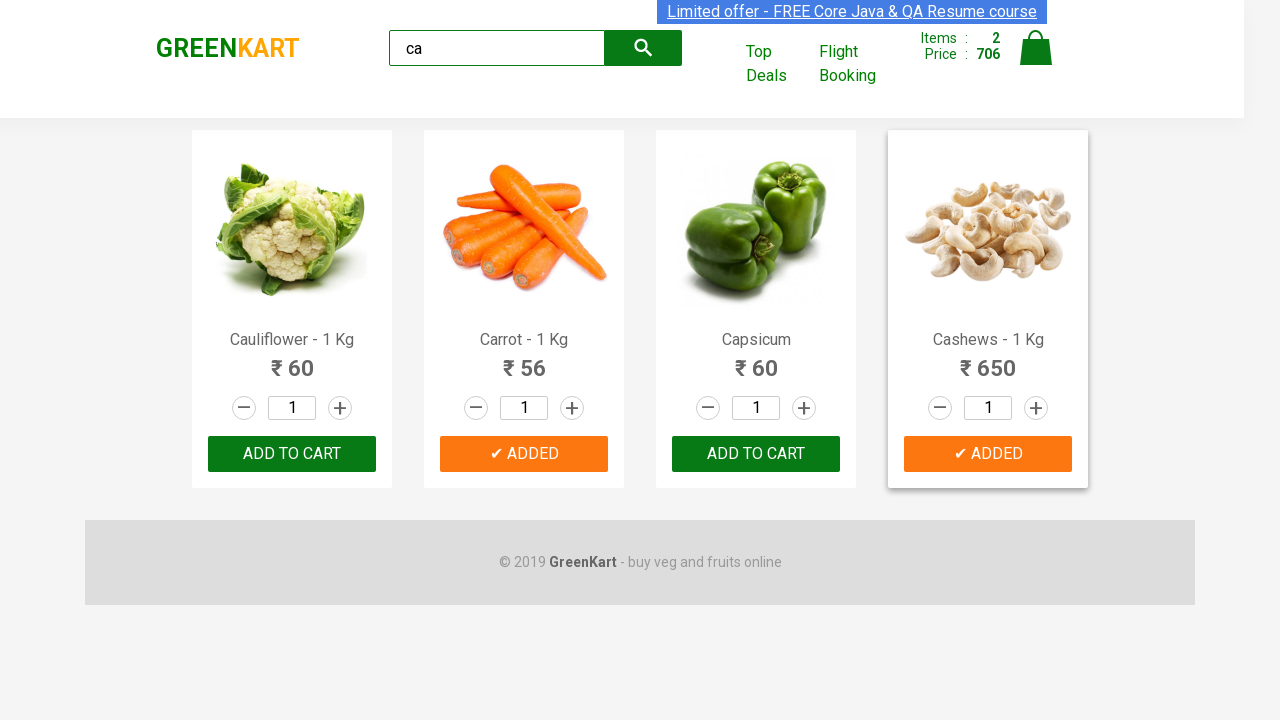